Tests that the Clear completed button is hidden when there are no completed items

Starting URL: https://demo.playwright.dev/todomvc

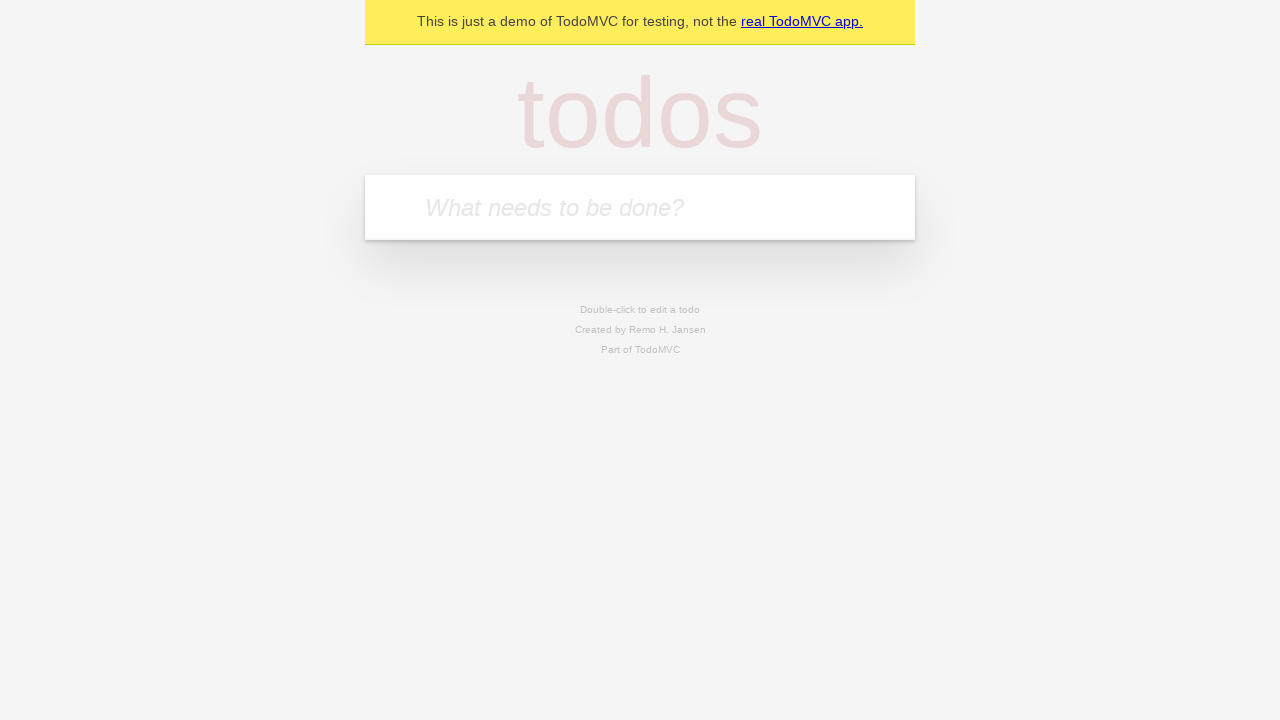

Filled todo input with 'buy some cheese' on internal:attr=[placeholder="What needs to be done?"i]
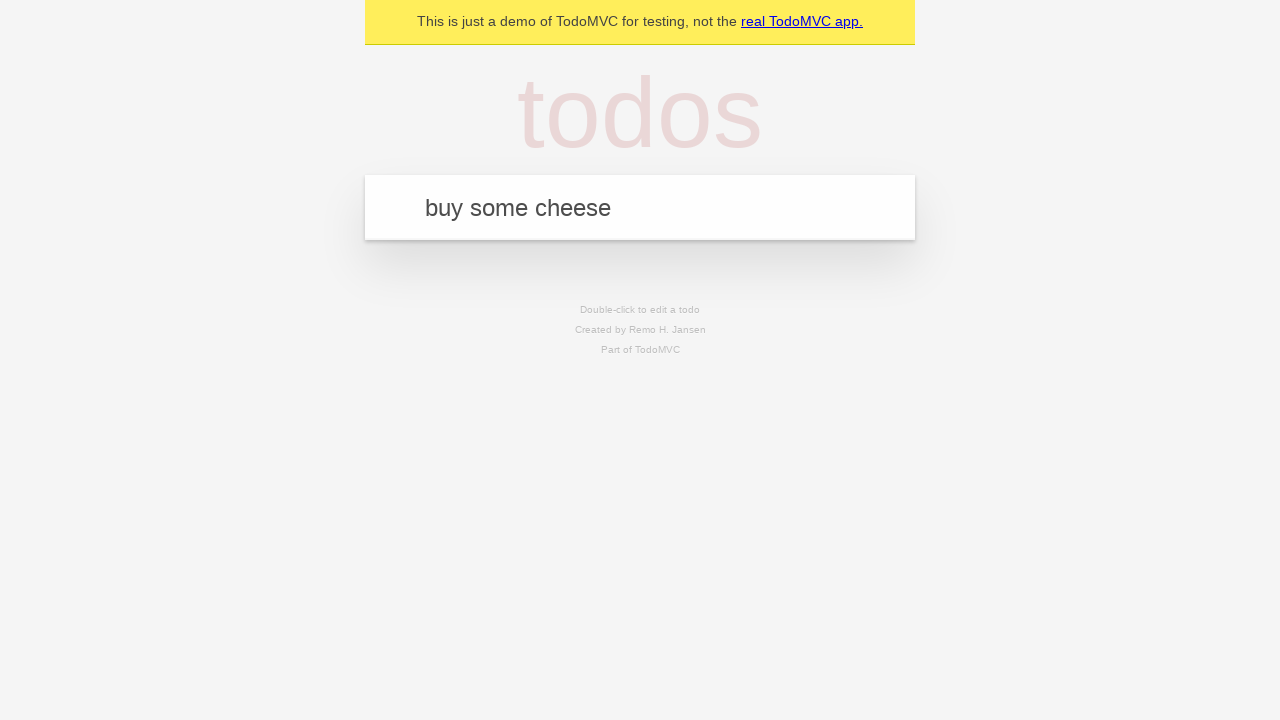

Pressed Enter to add first todo on internal:attr=[placeholder="What needs to be done?"i]
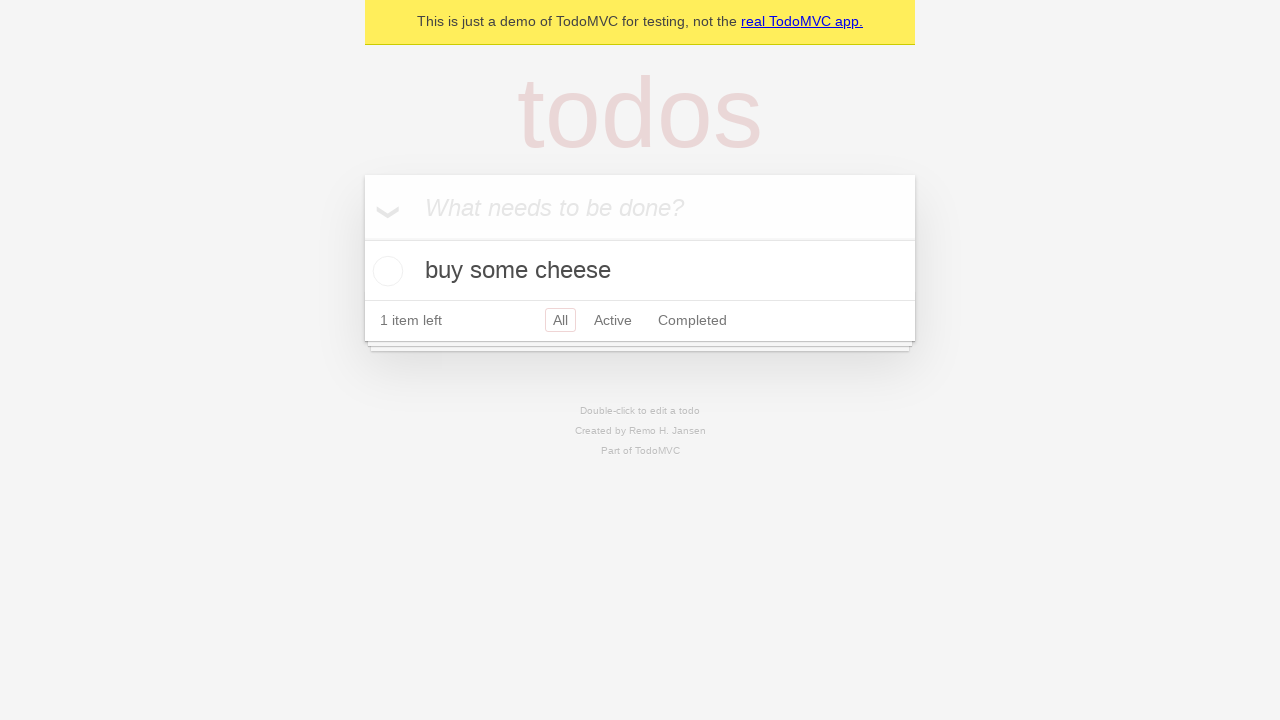

Filled todo input with 'feed the cat' on internal:attr=[placeholder="What needs to be done?"i]
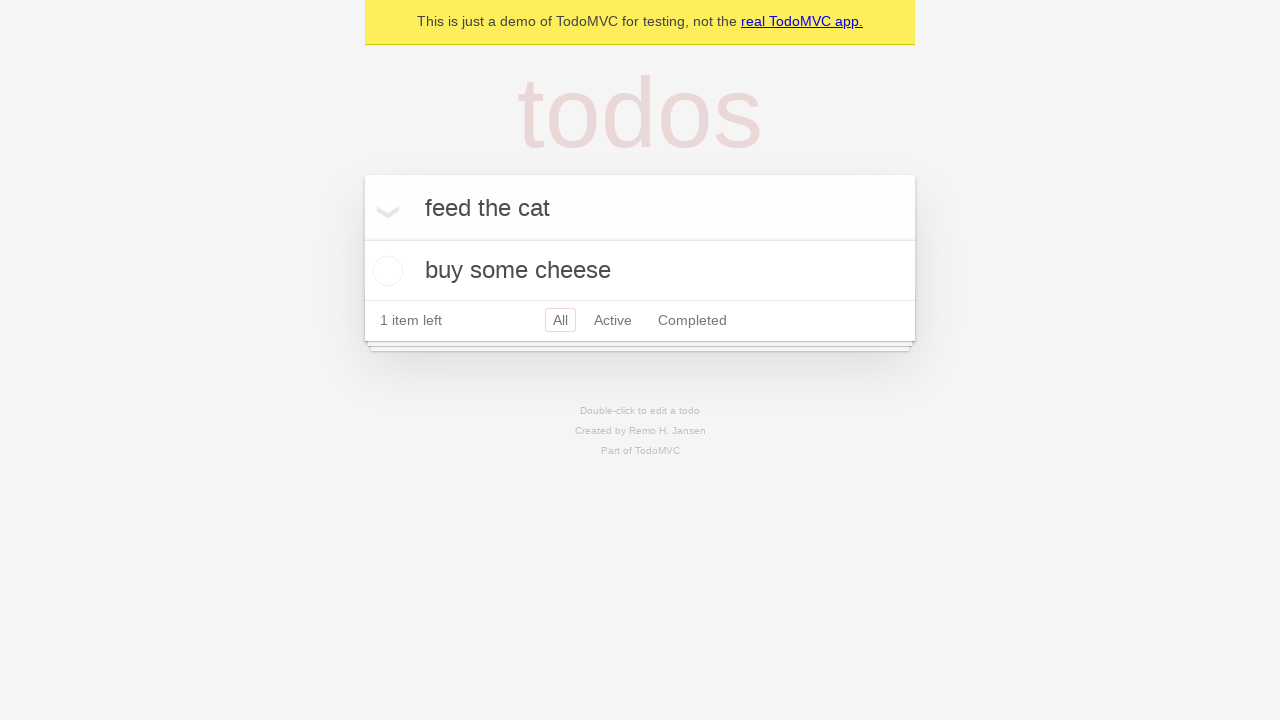

Pressed Enter to add second todo on internal:attr=[placeholder="What needs to be done?"i]
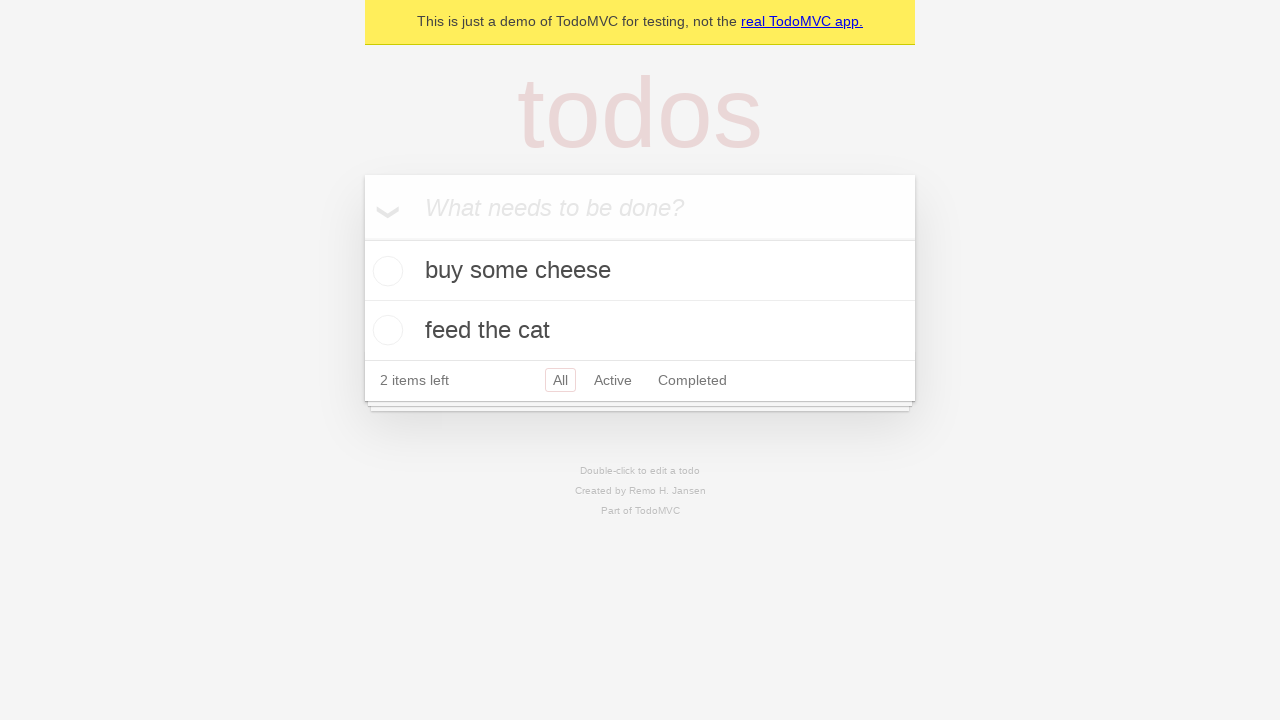

Filled todo input with 'book a doctors appointment' on internal:attr=[placeholder="What needs to be done?"i]
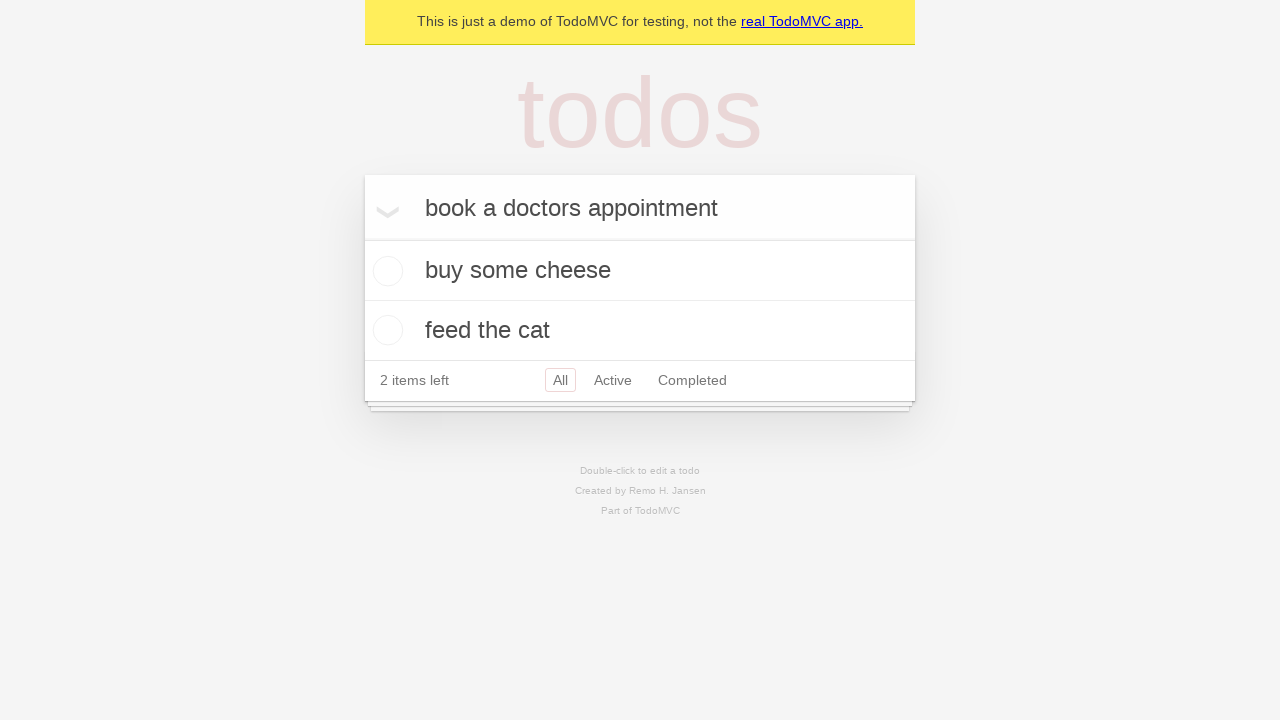

Pressed Enter to add third todo on internal:attr=[placeholder="What needs to be done?"i]
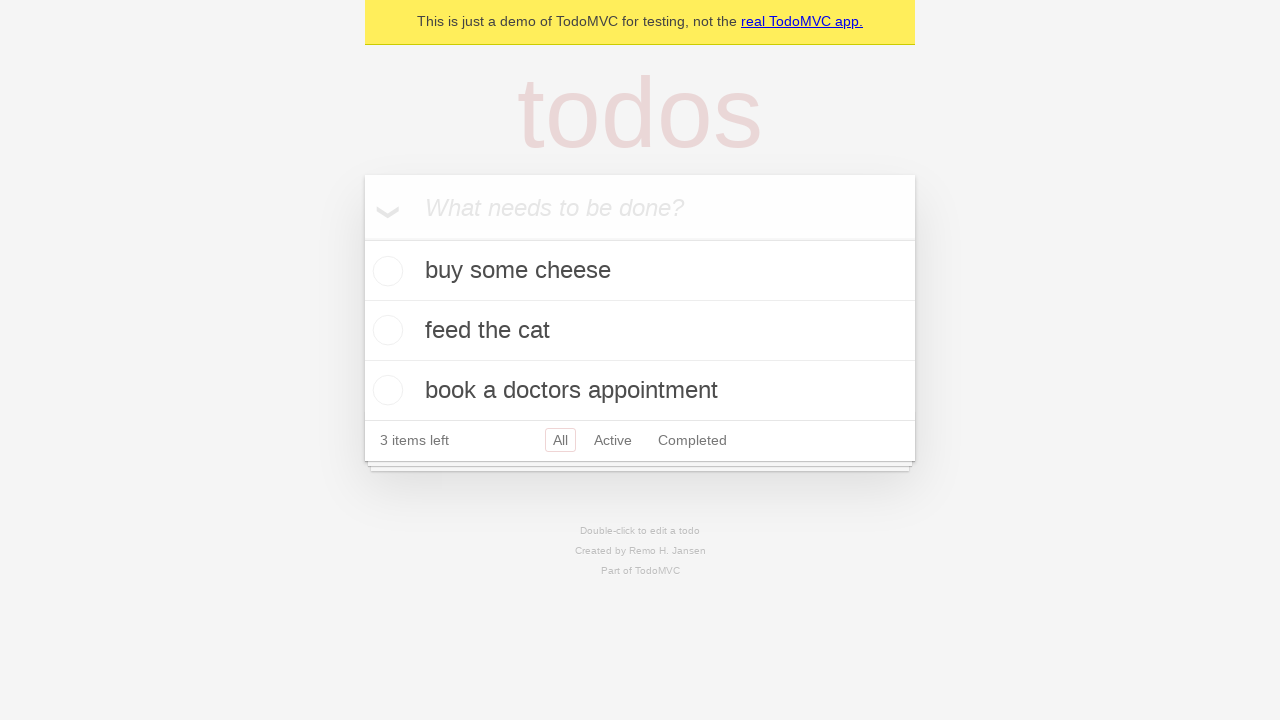

Checked the first todo item at (385, 271) on .todo-list li .toggle >> nth=0
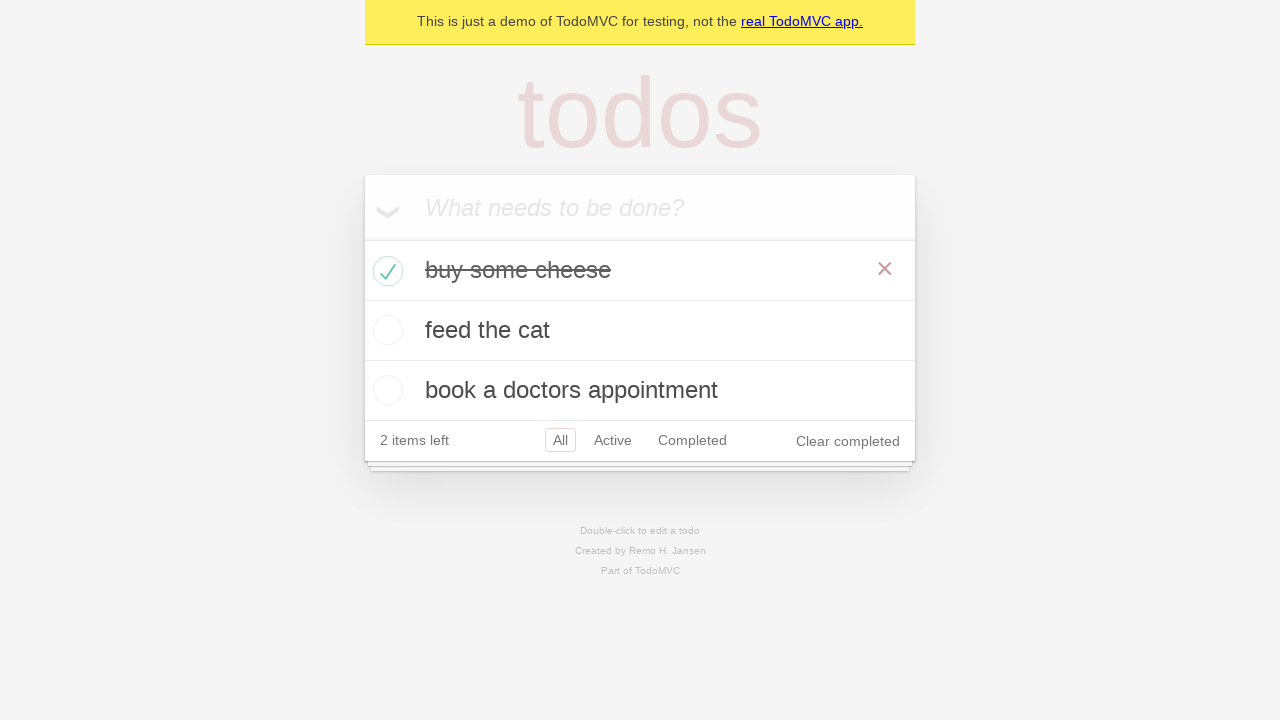

Clicked Clear completed button to remove completed items at (848, 441) on internal:role=button[name="Clear completed"i]
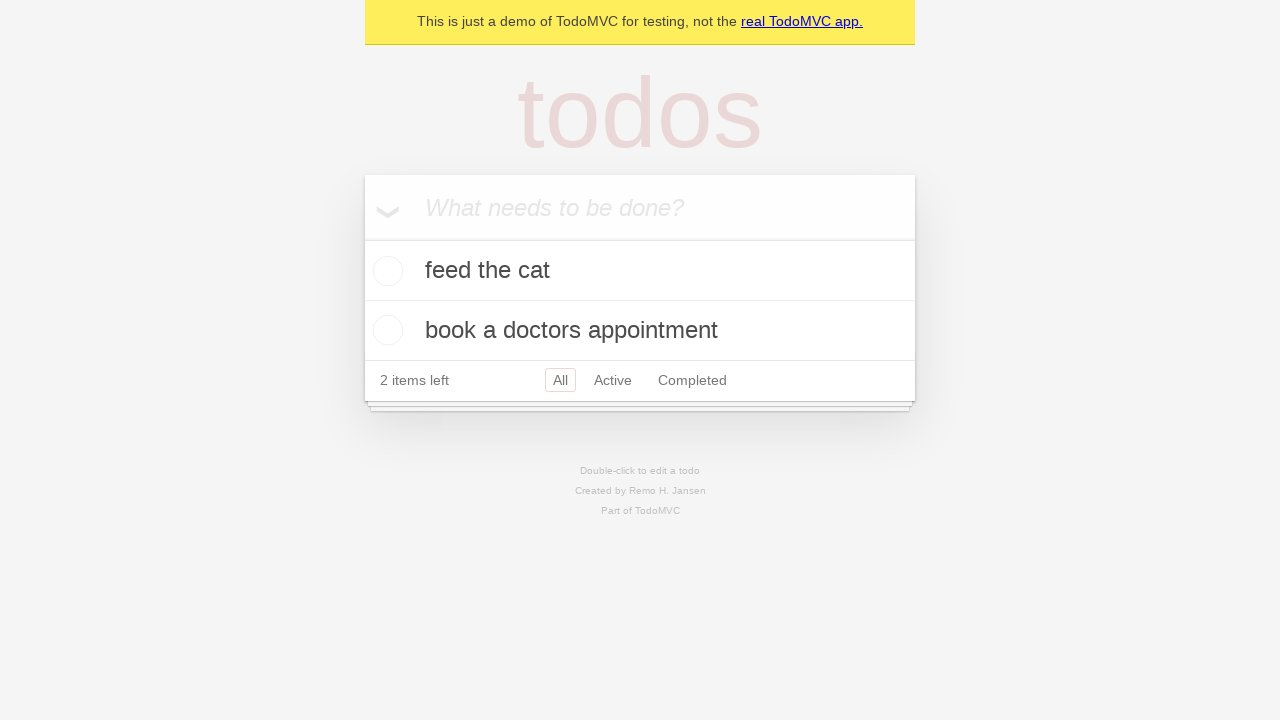

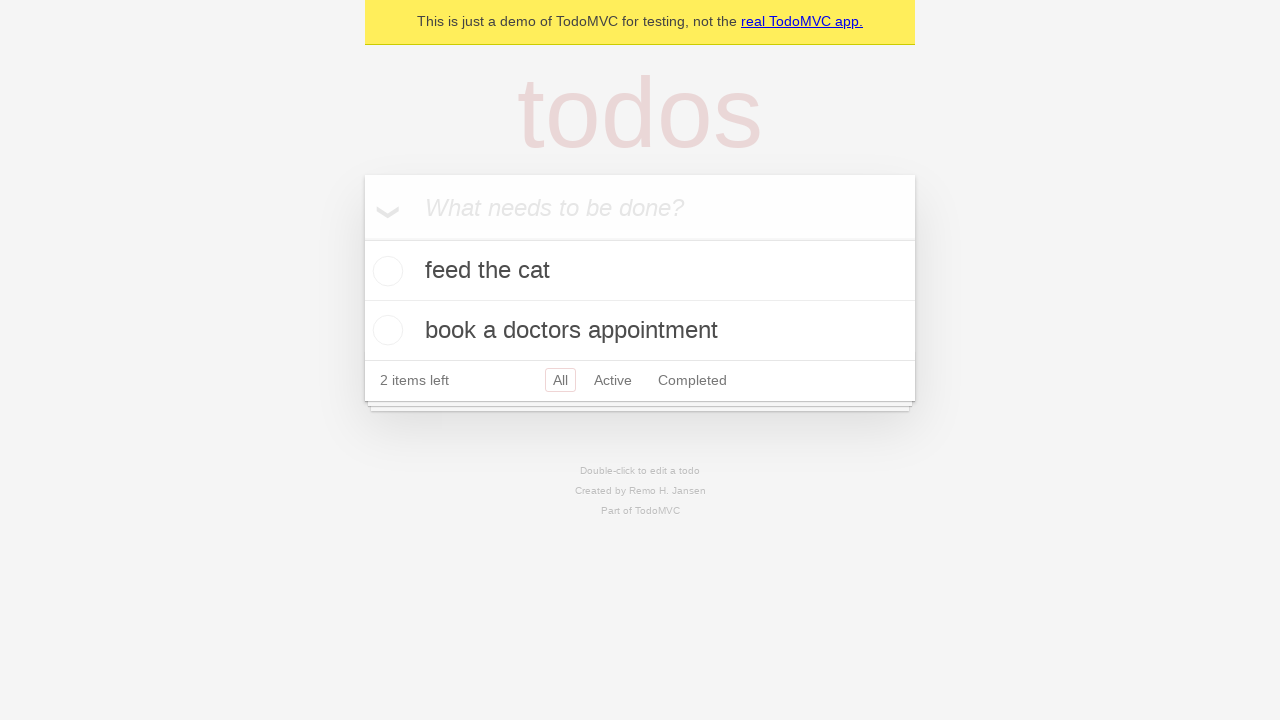